Tests clicking a link that opens a popup window on a Selenium practice website to verify popup window functionality.

Starting URL: http://omayo.blogspot.com/

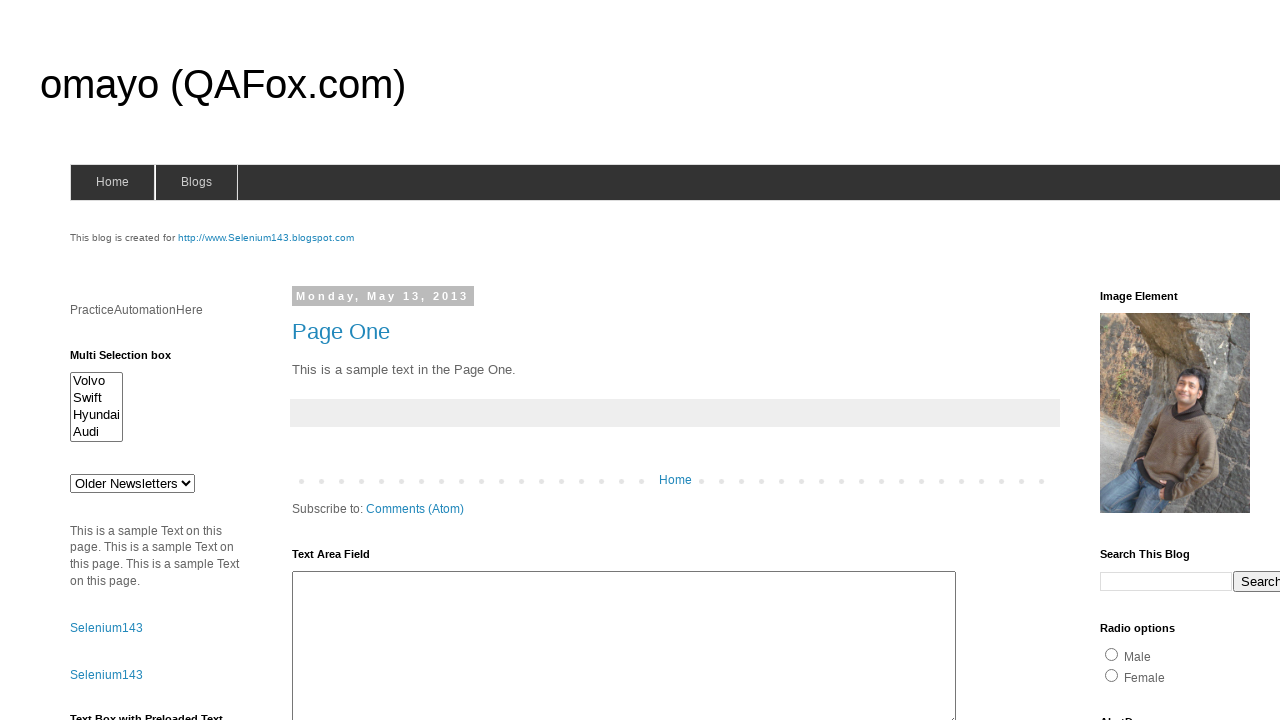

Clicked link to open a popup window at (132, 360) on text=Open a popup window
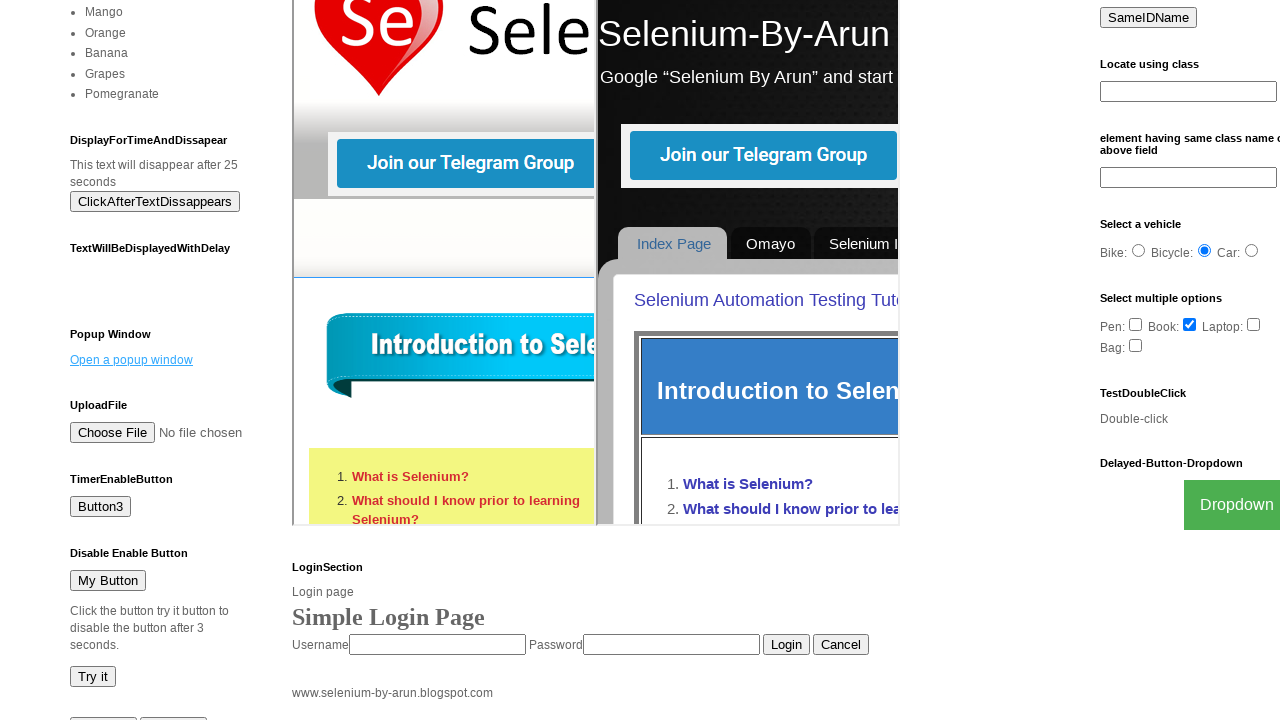

Waited for popup window to open
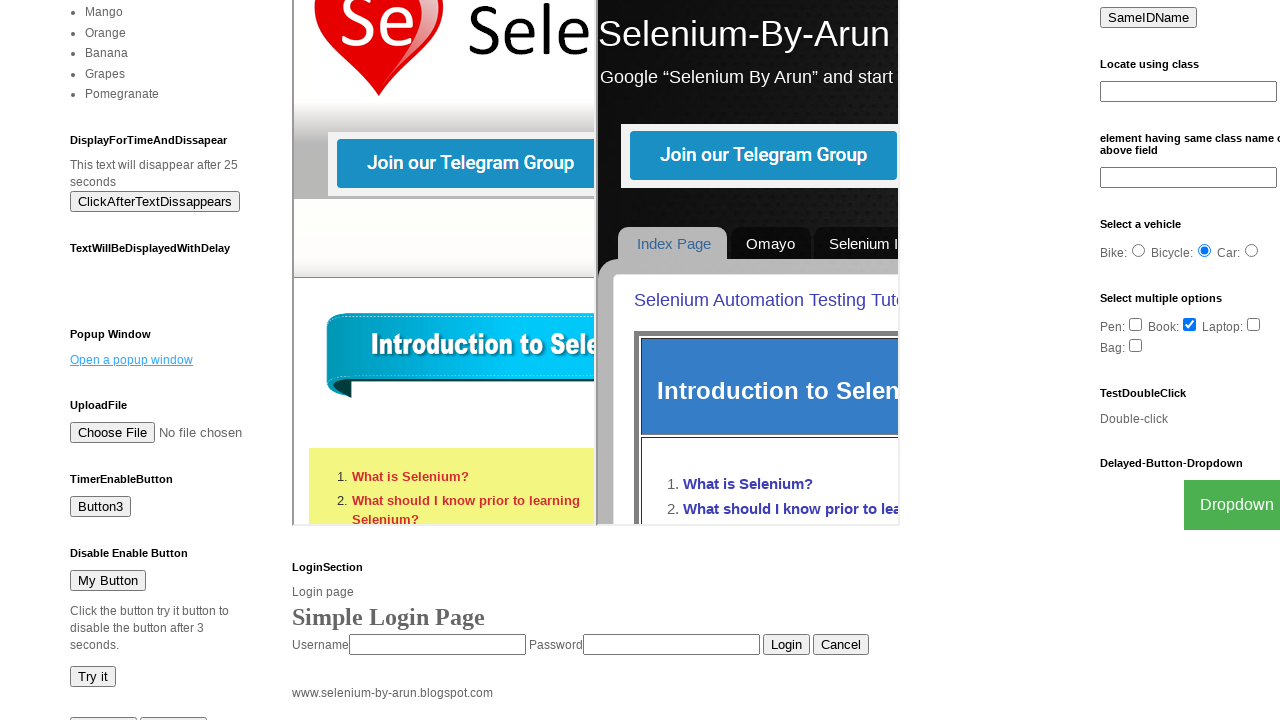

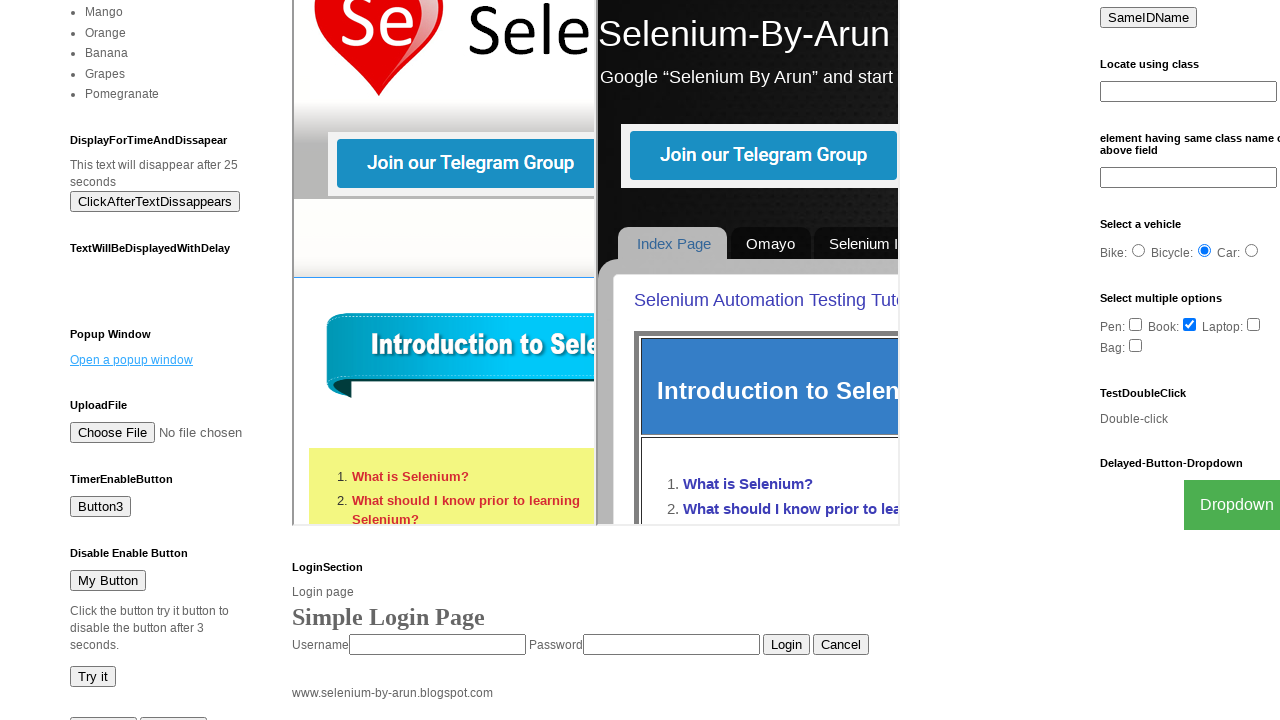